Tests the small modal dialog by navigating to Modal Dialogs section, opening the small modal, clicking on its content, and closing it

Starting URL: https://demoqa.com

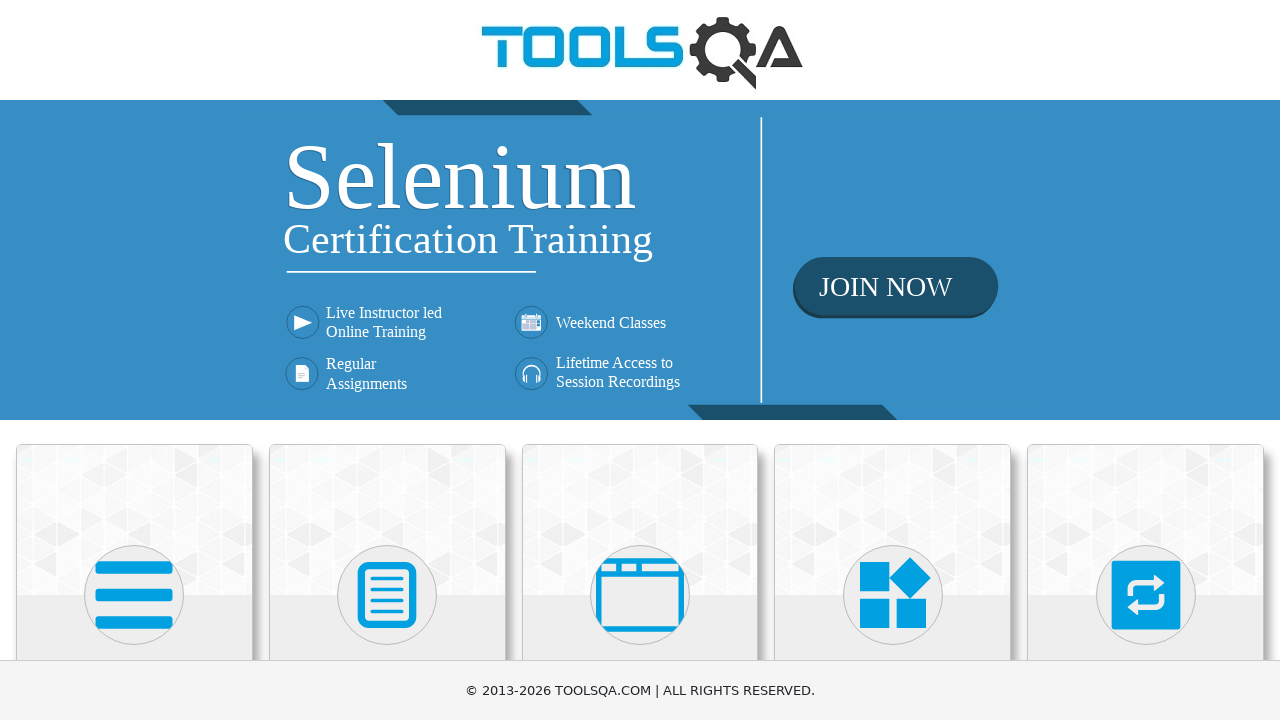

Clicked on 'Alerts, Frame & Windows' section heading at (640, 360) on internal:role=heading[name="Alerts, Frame & Windows"i]
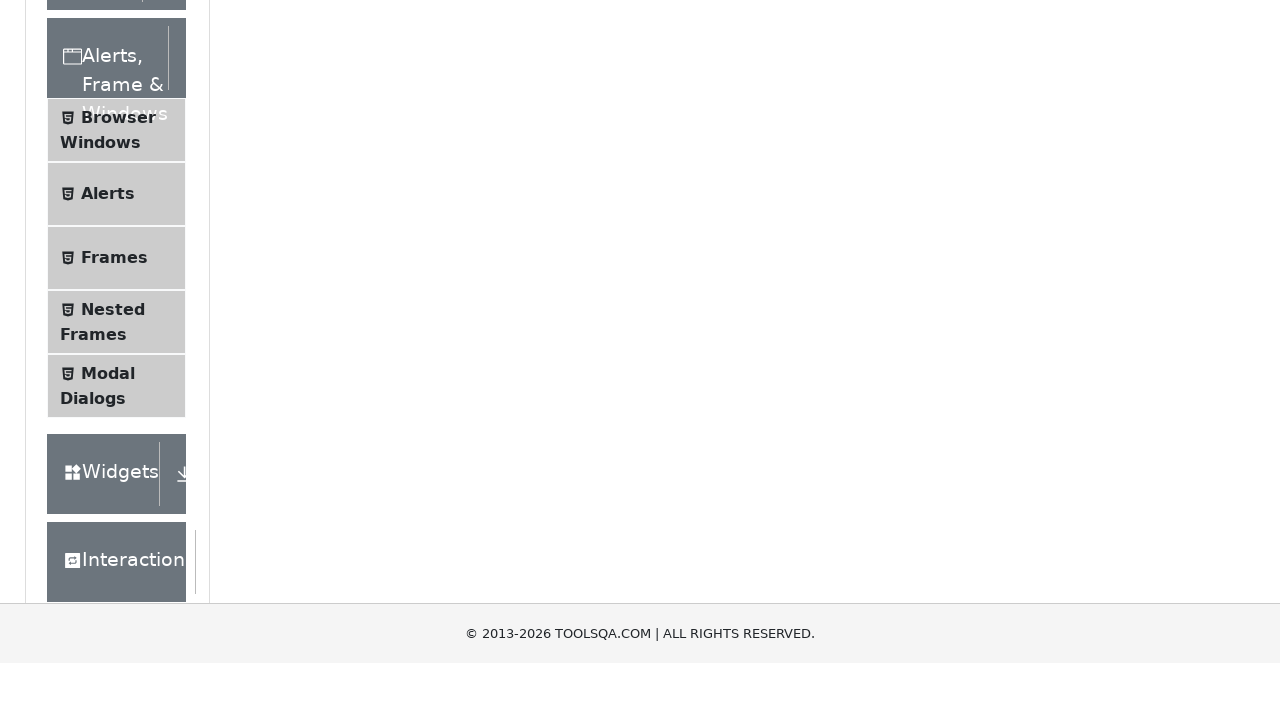

Clicked on 'Modal Dialogs' menu item at (108, 348) on internal:text="Modal Dialogs"i
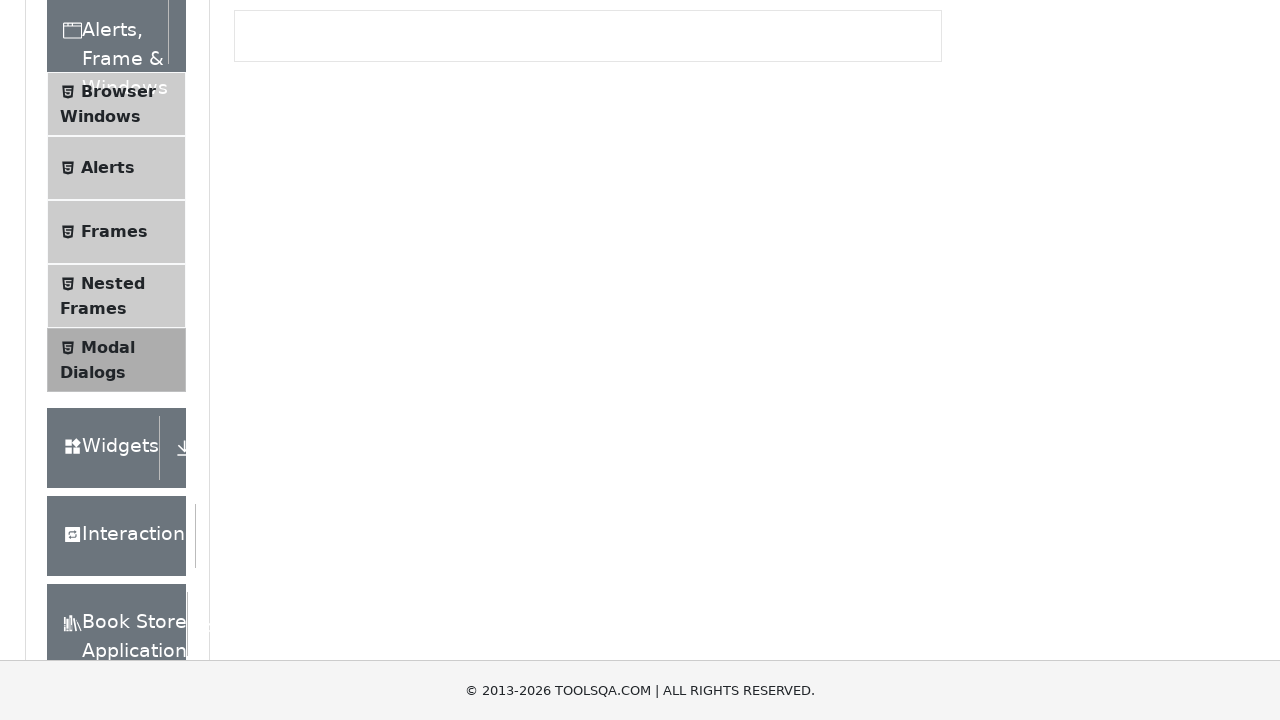

Clicked 'Small modal' button to open the modal dialog at (296, 274) on internal:role=button[name="Small modal"i]
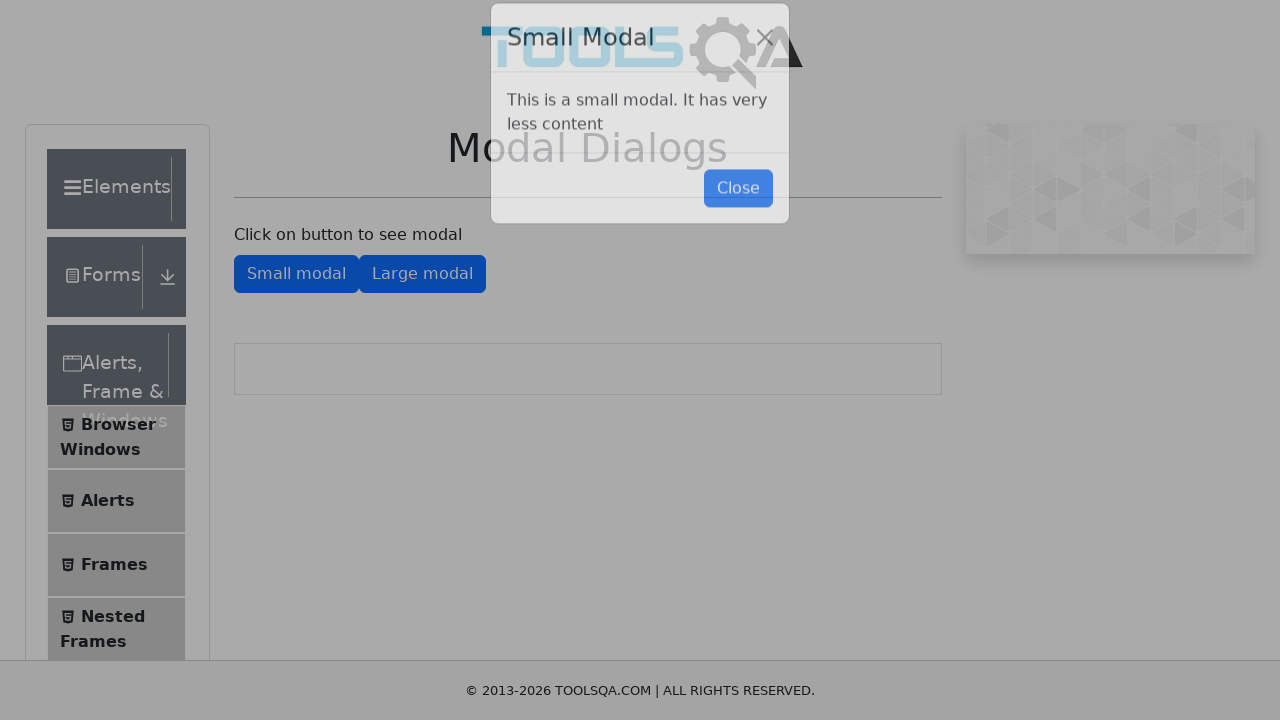

Clicked on the small modal content text at (640, 138) on internal:text="This is a small modal. It has"i
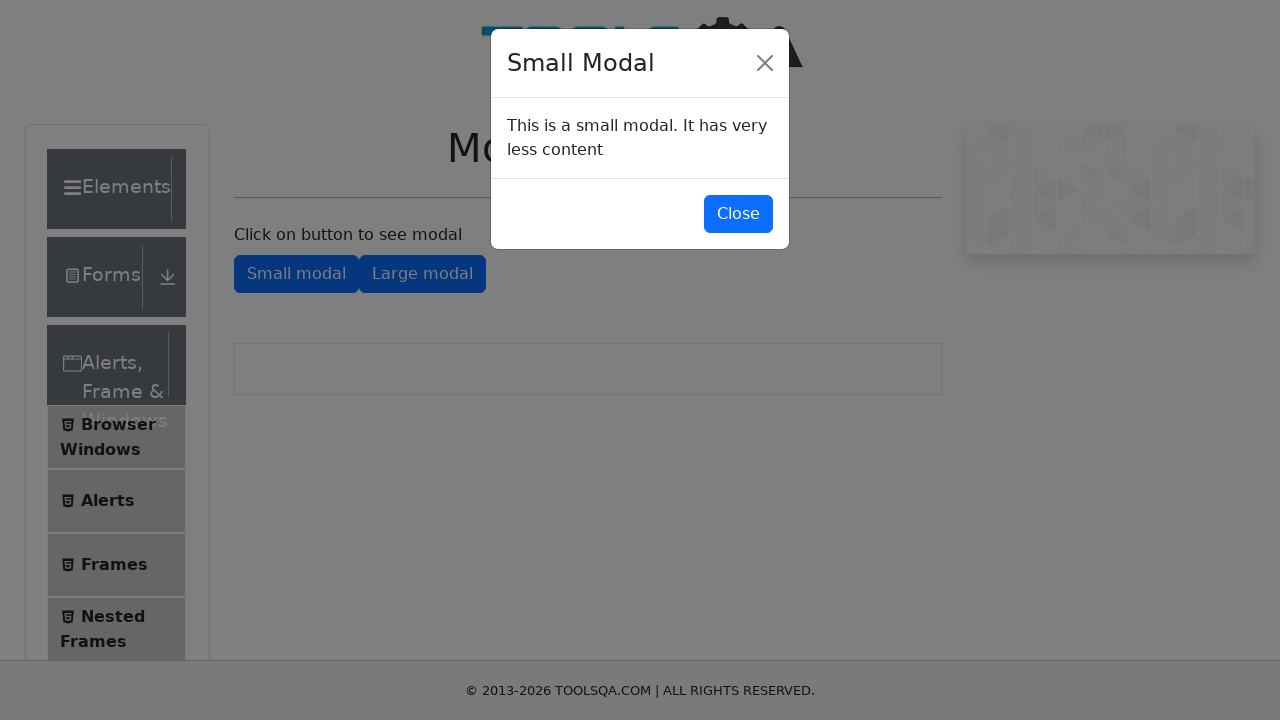

Clicked the close button to dismiss the small modal at (738, 214) on #closeSmallModal
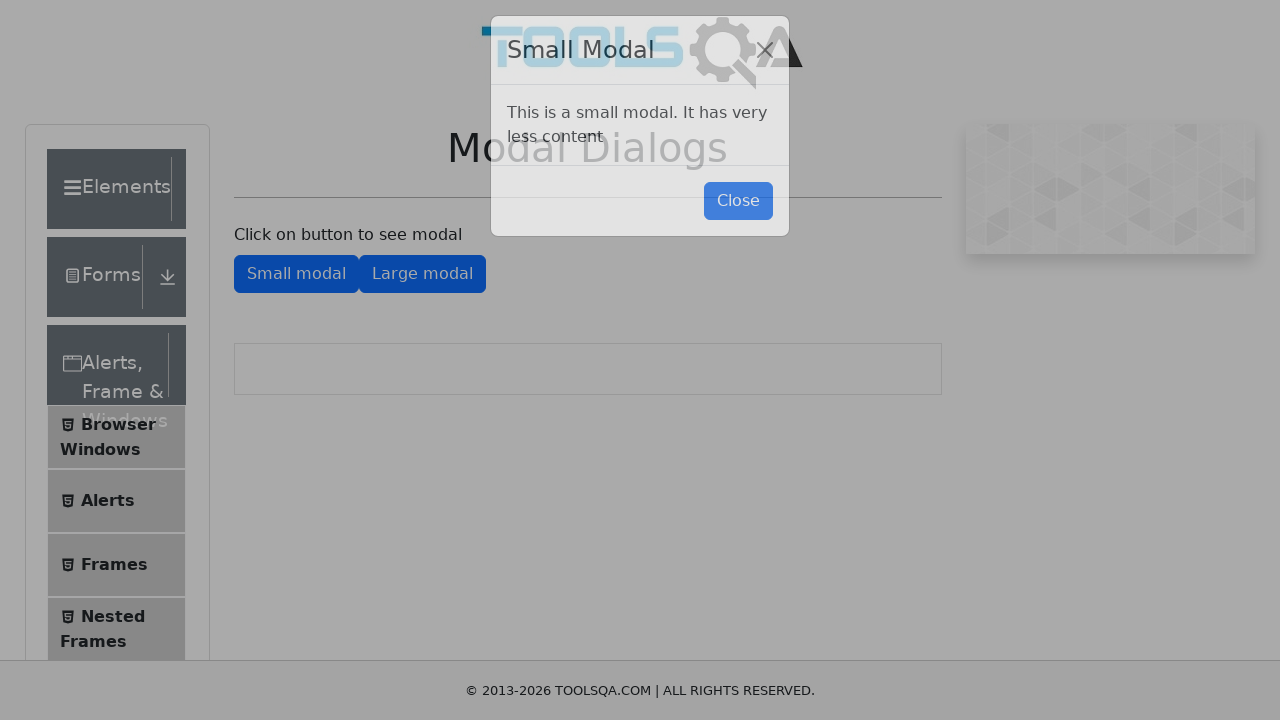

Waited for page to stabilize after modal closure
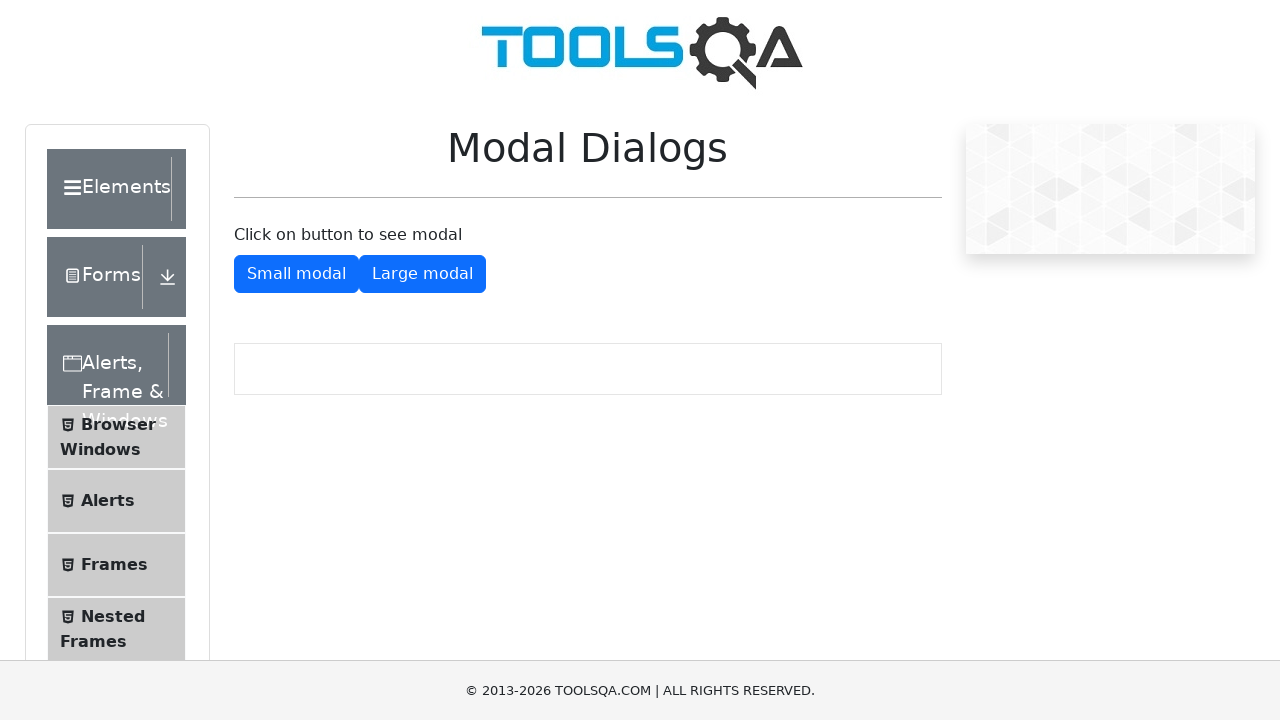

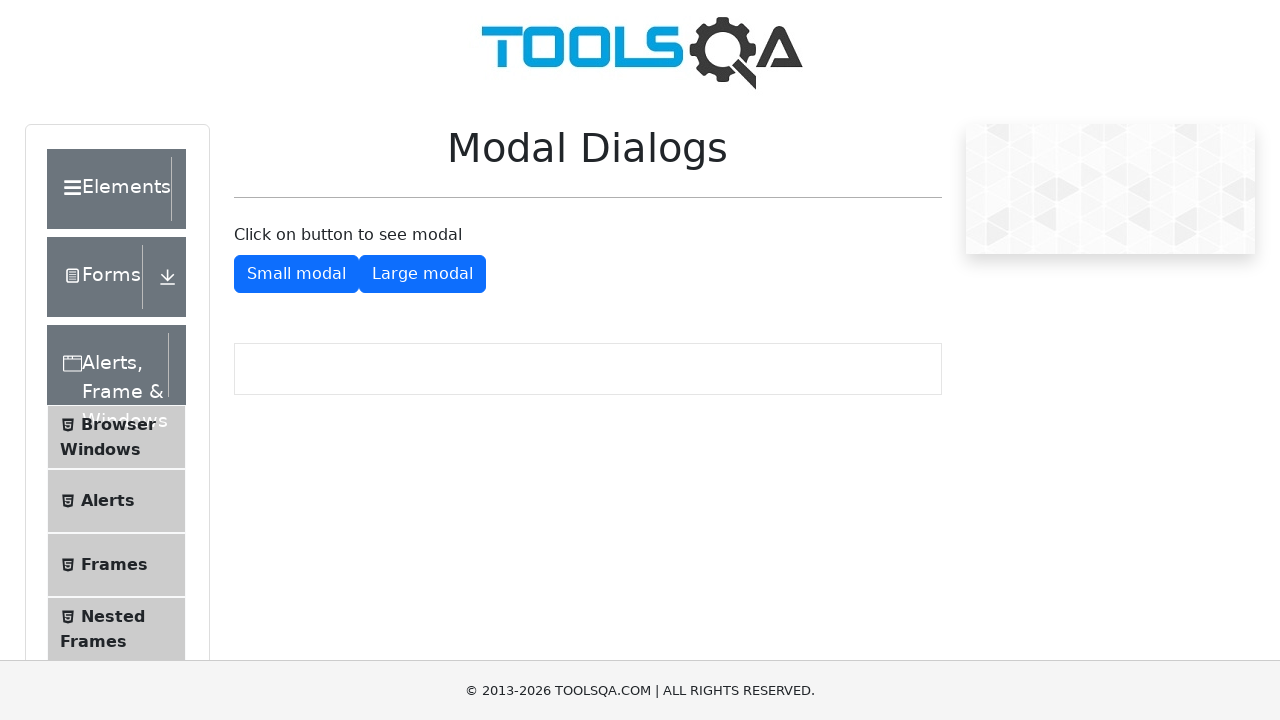